Navigates to YouTube homepage and maximizes the browser window to verify the page loads correctly.

Starting URL: https://www.youtube.com/

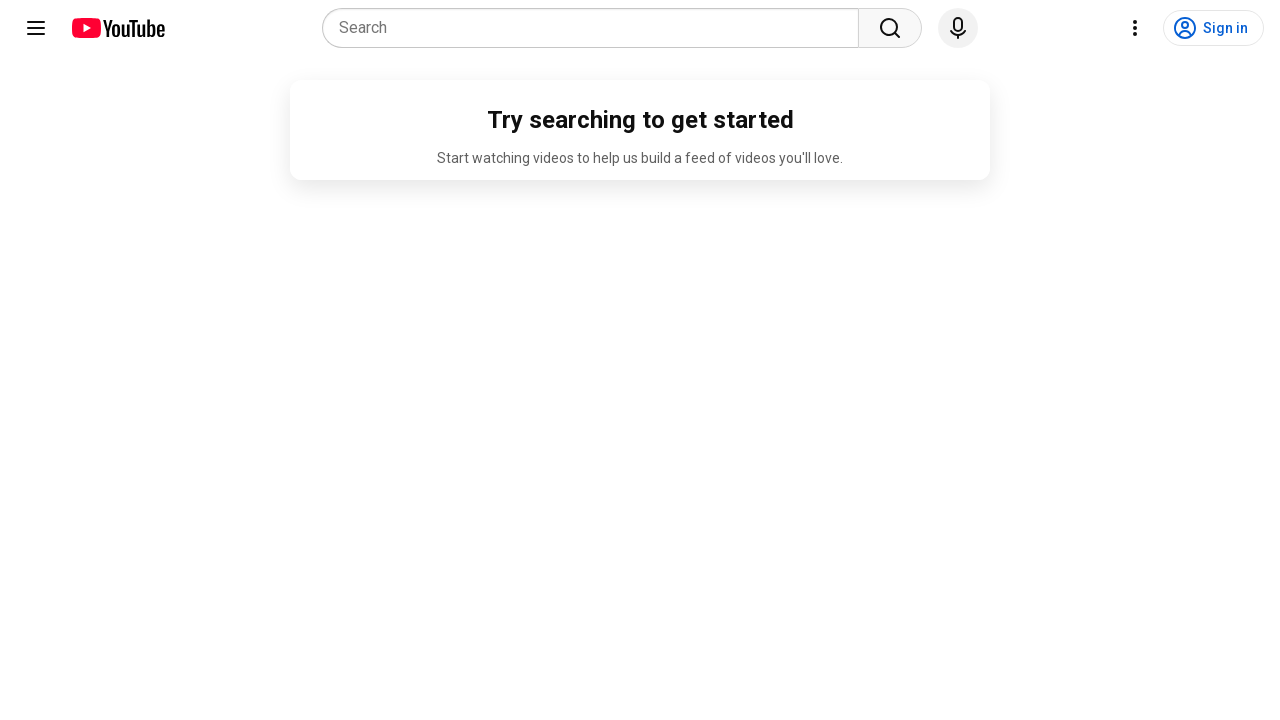

Set viewport size to 1920x1080 to maximize browser window
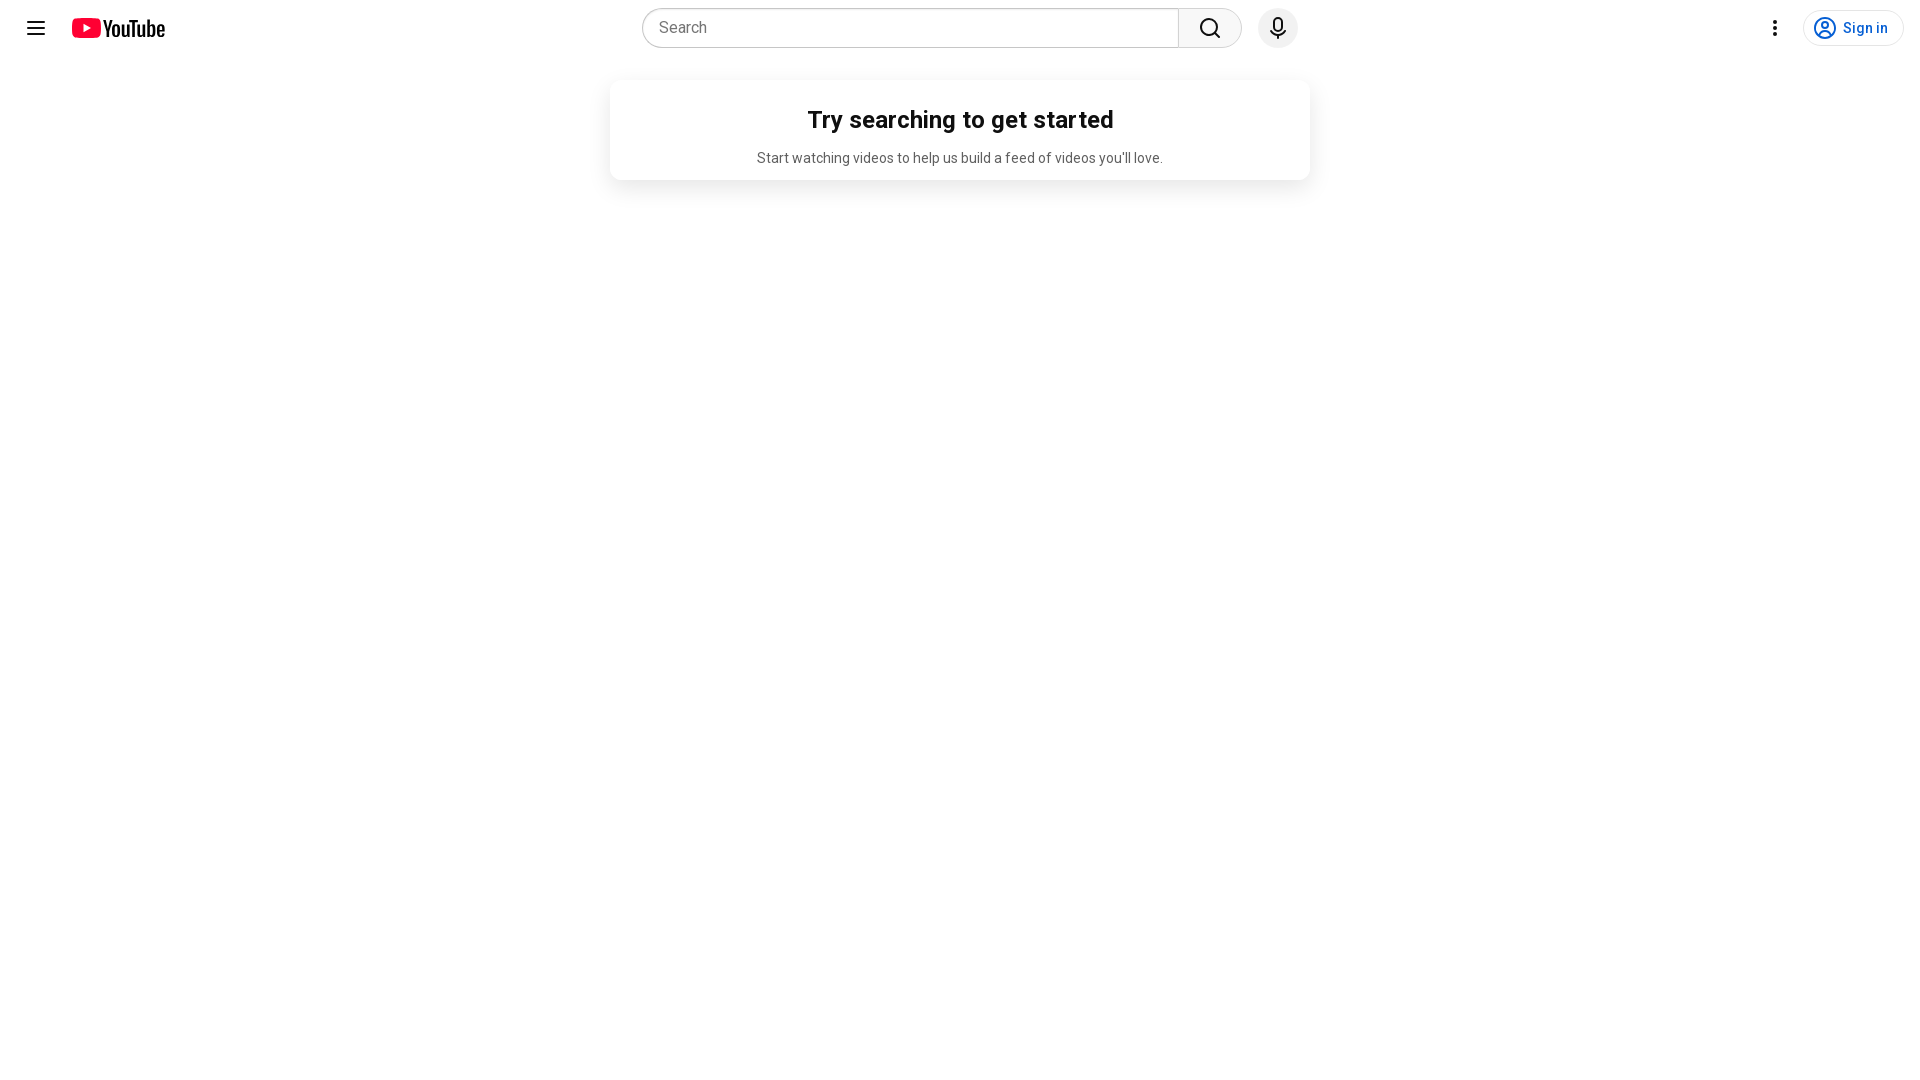

YouTube homepage DOM content loaded
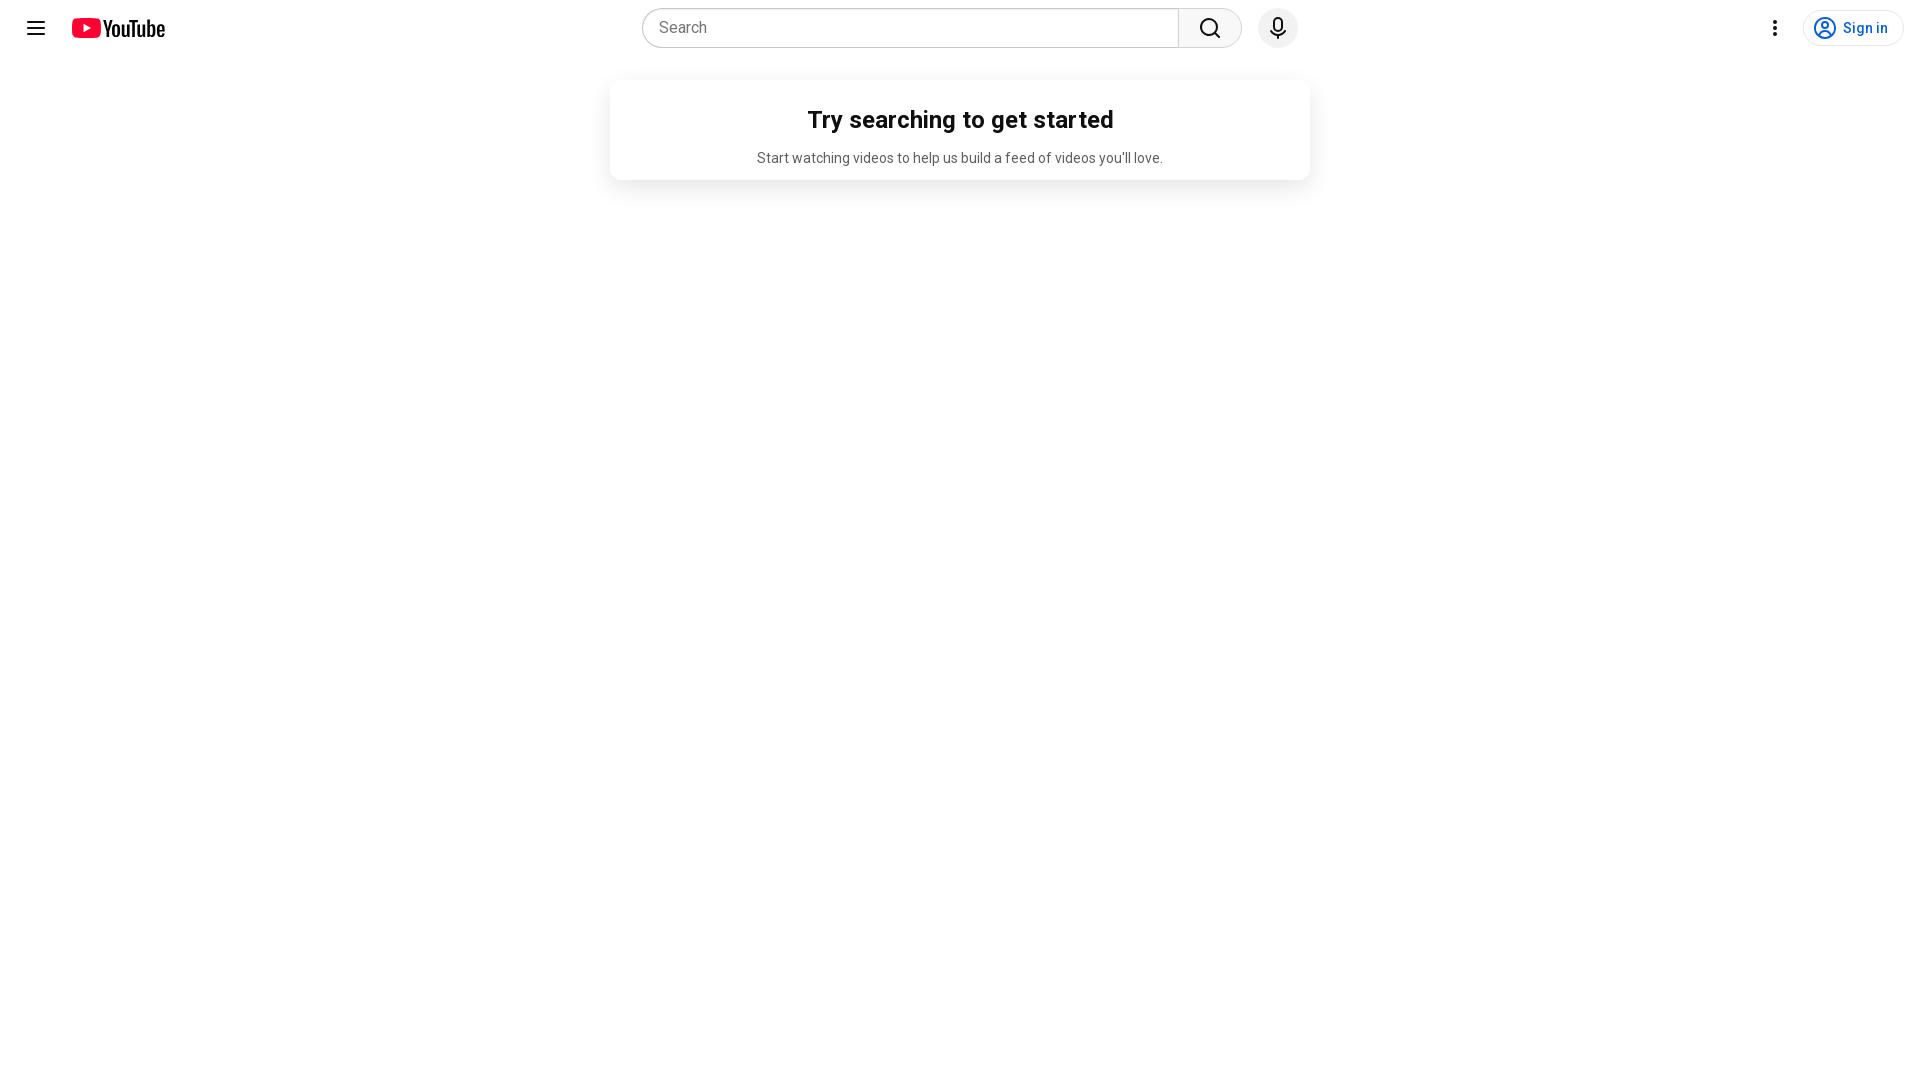

YouTube logo icon is visible, confirming page loaded correctly
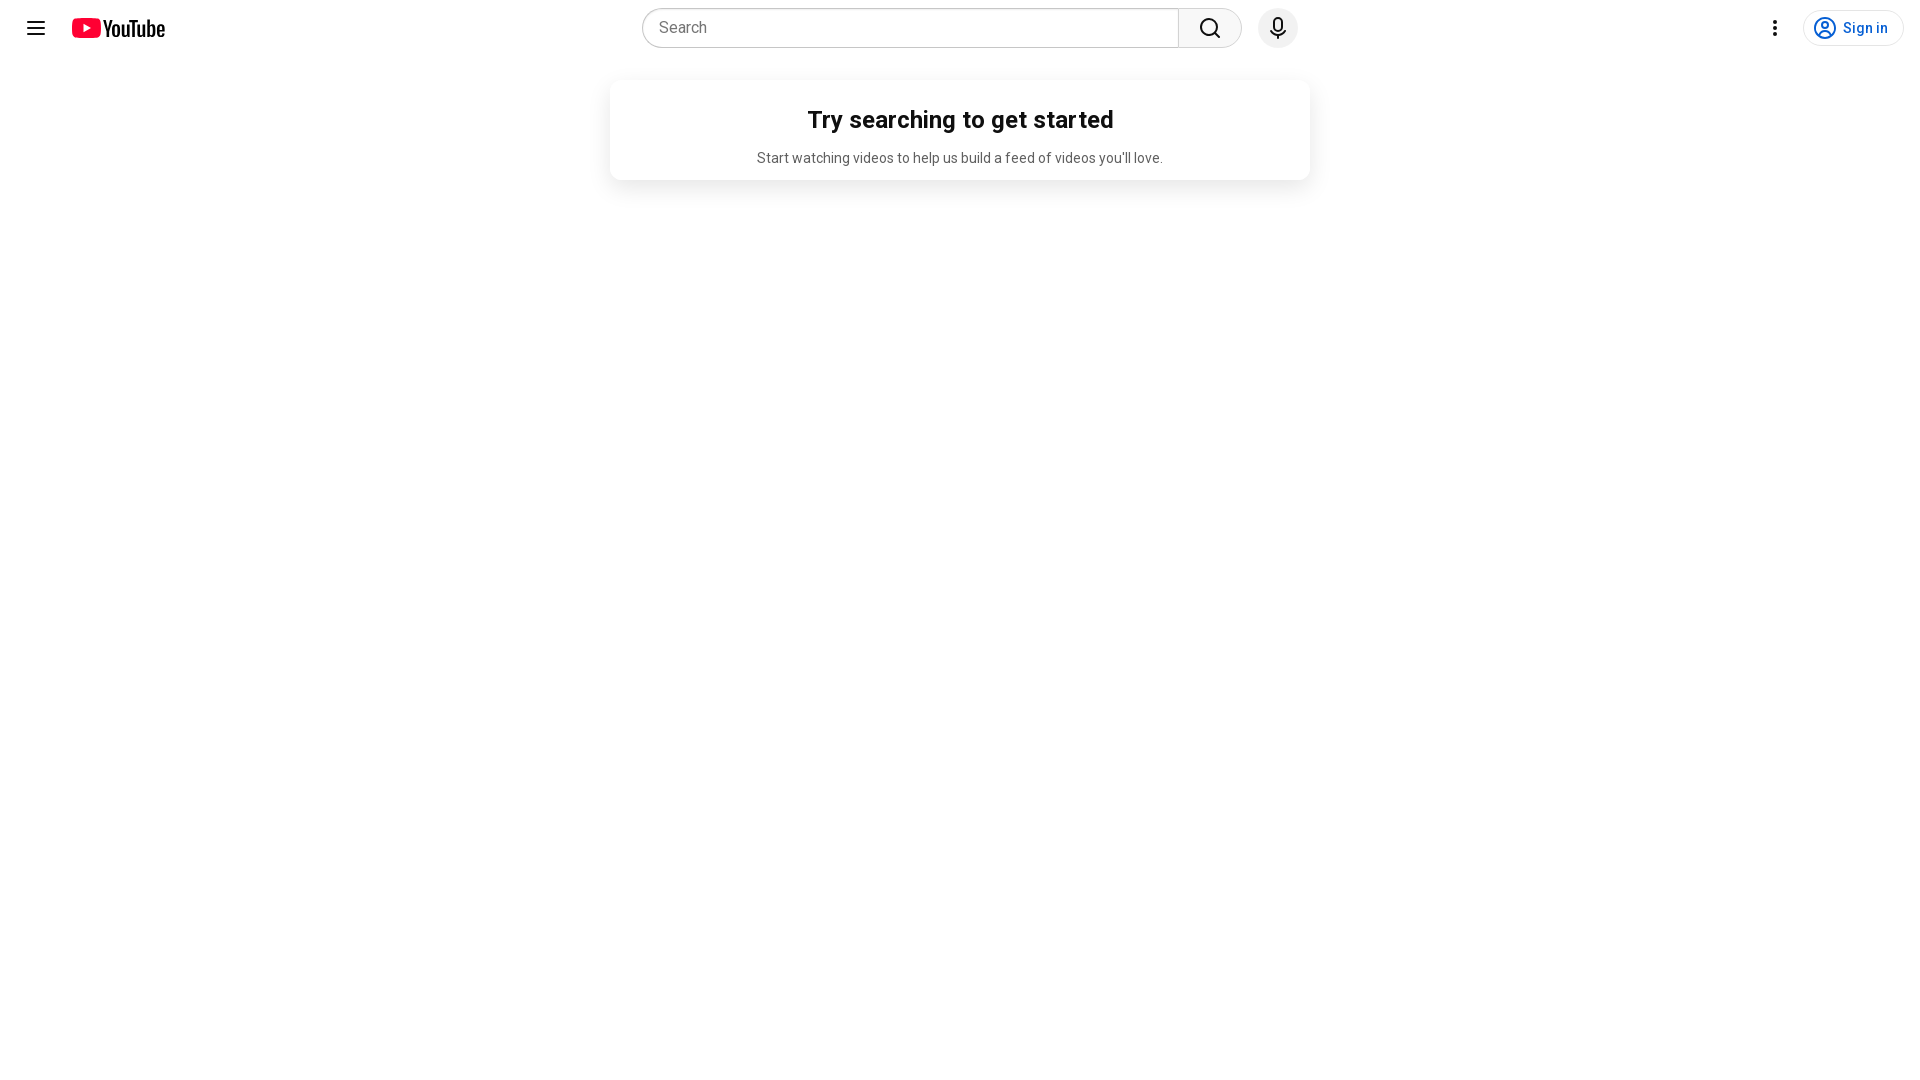

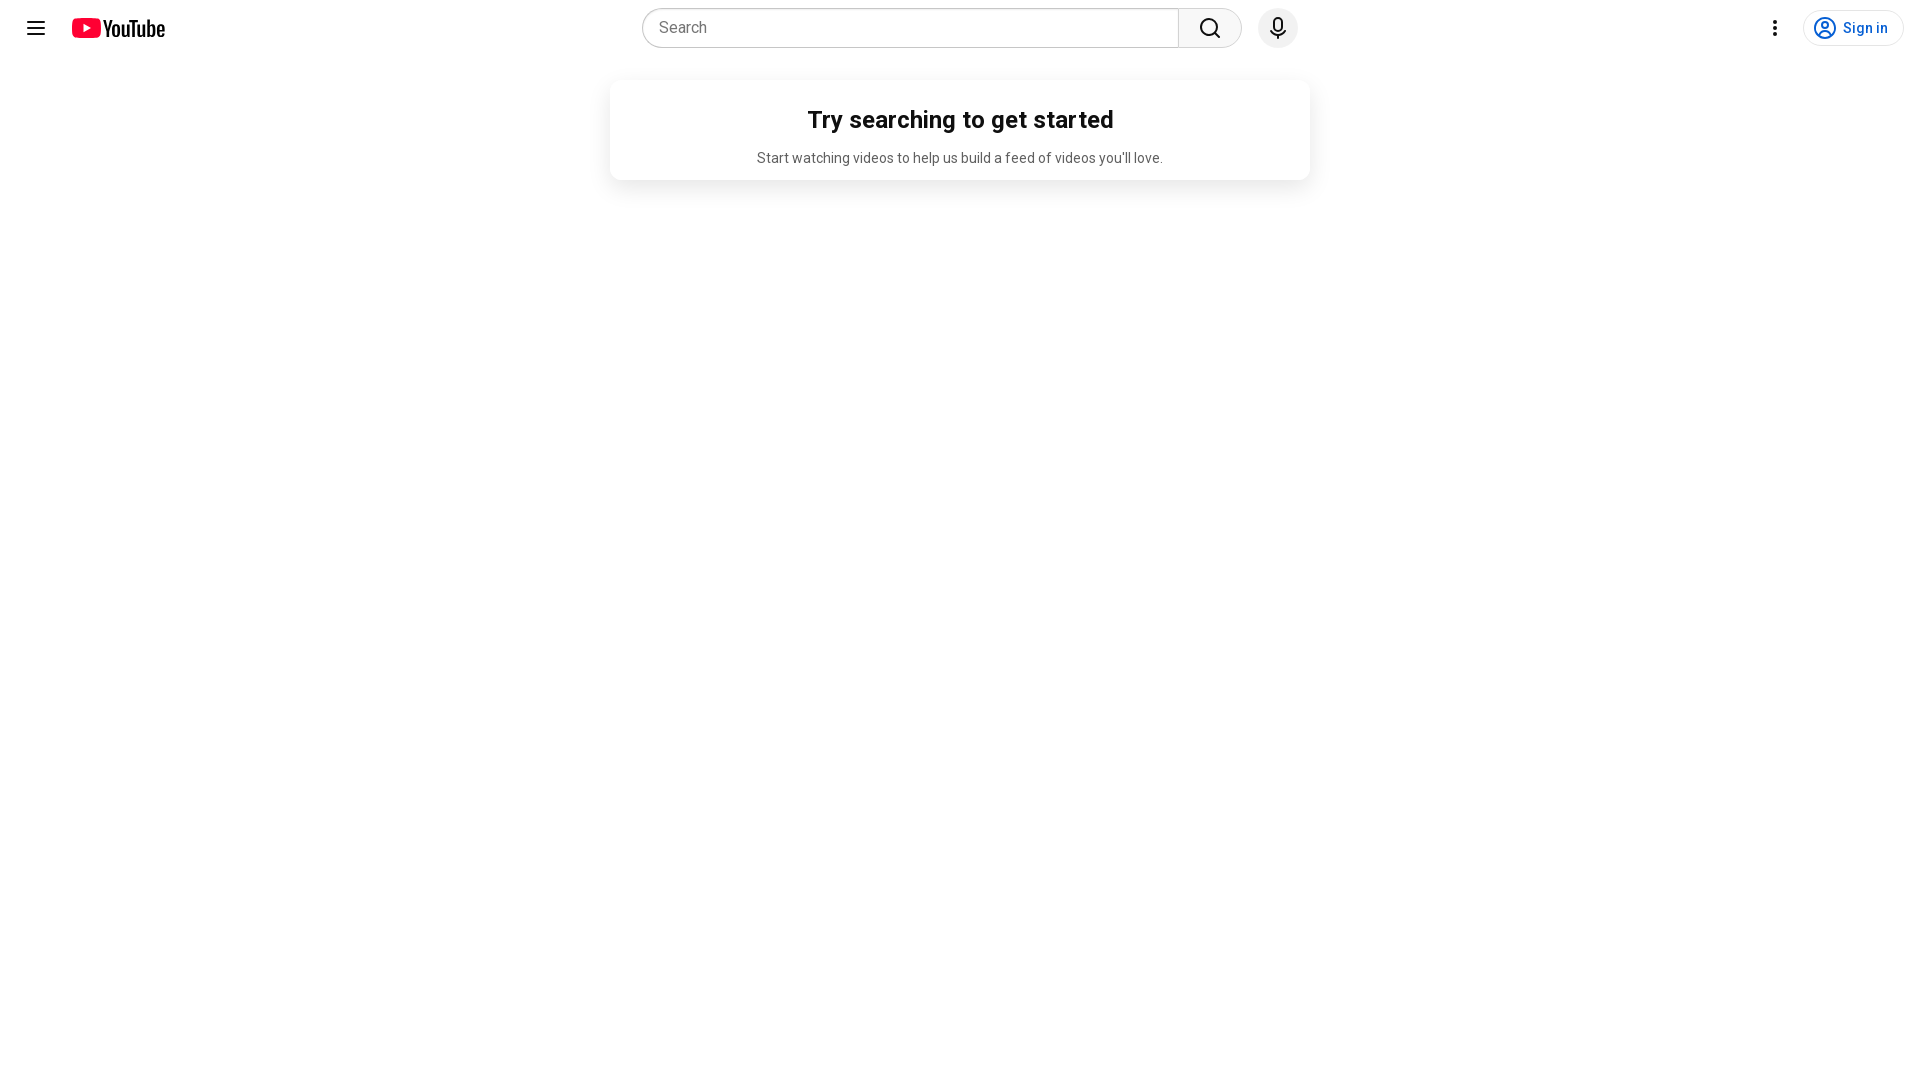